Tests basic browser navigation commands including page refresh, navigating back, and navigating forward on a BrowserStack guide page

Starting URL: https://www.browserstack.com/guide/download-file-using-selenium-python

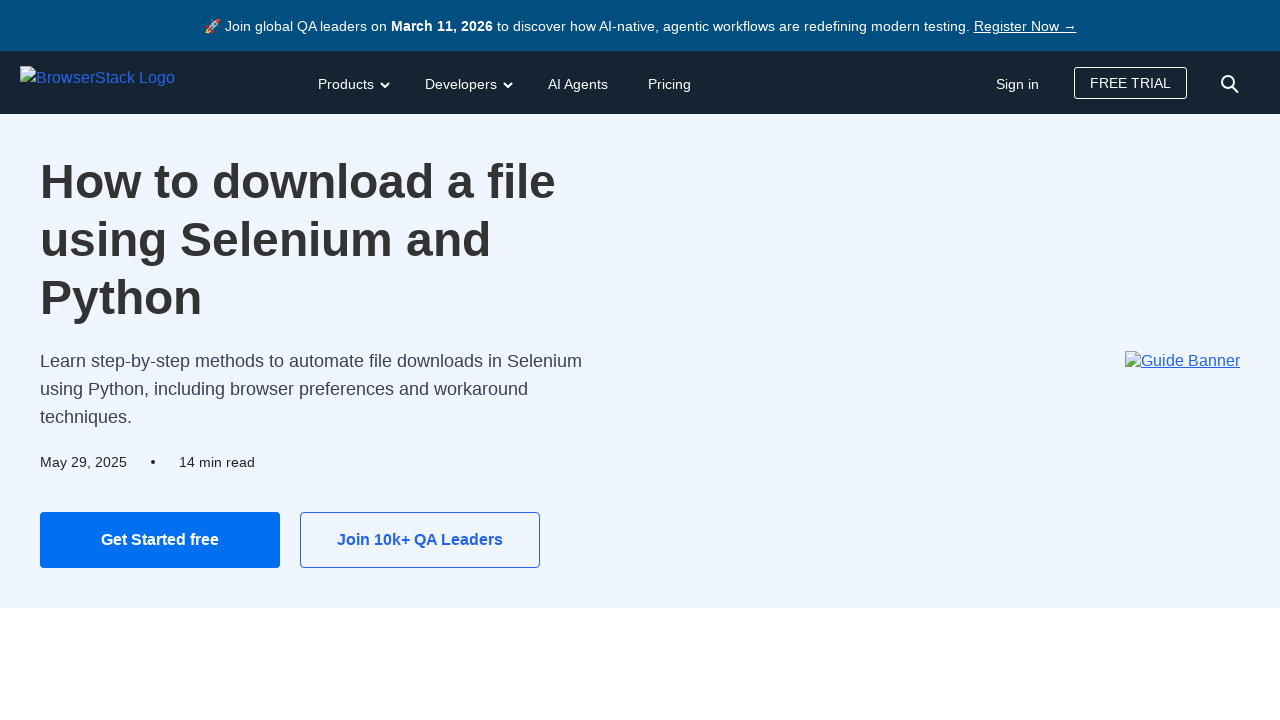

Reloaded the BrowserStack guide page
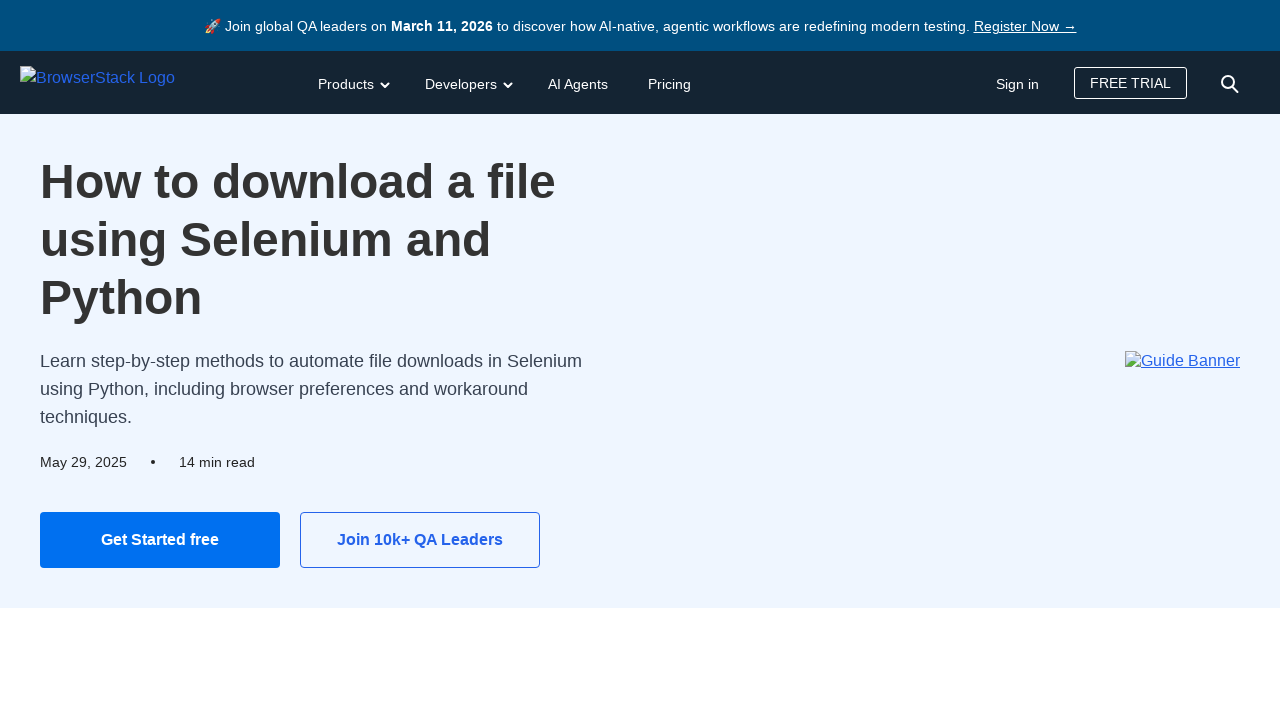

Navigated back in browser history
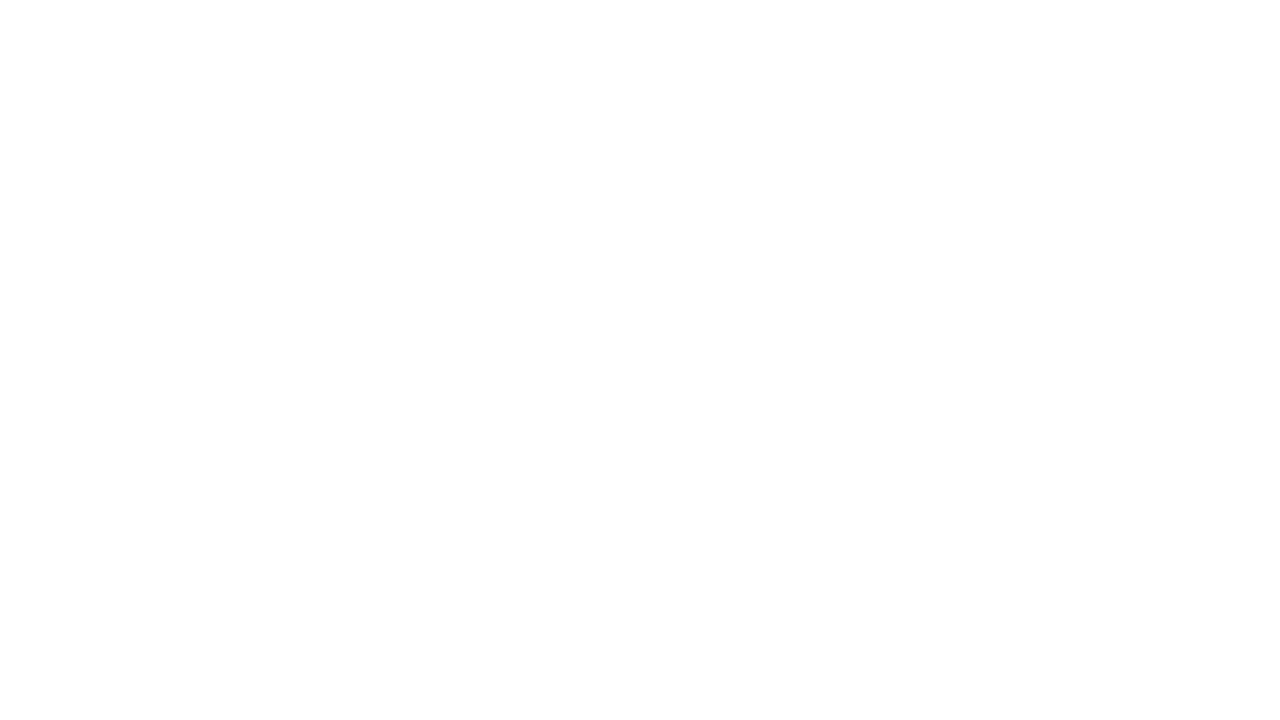

Navigated forward in browser history
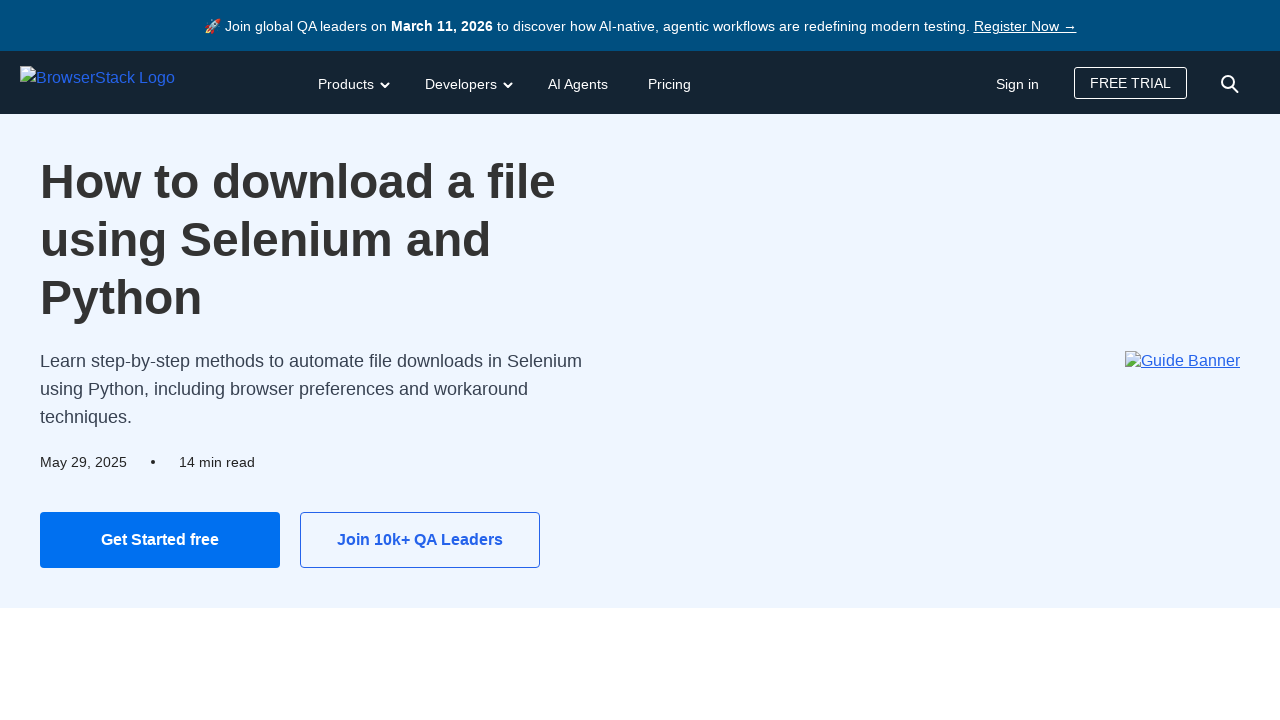

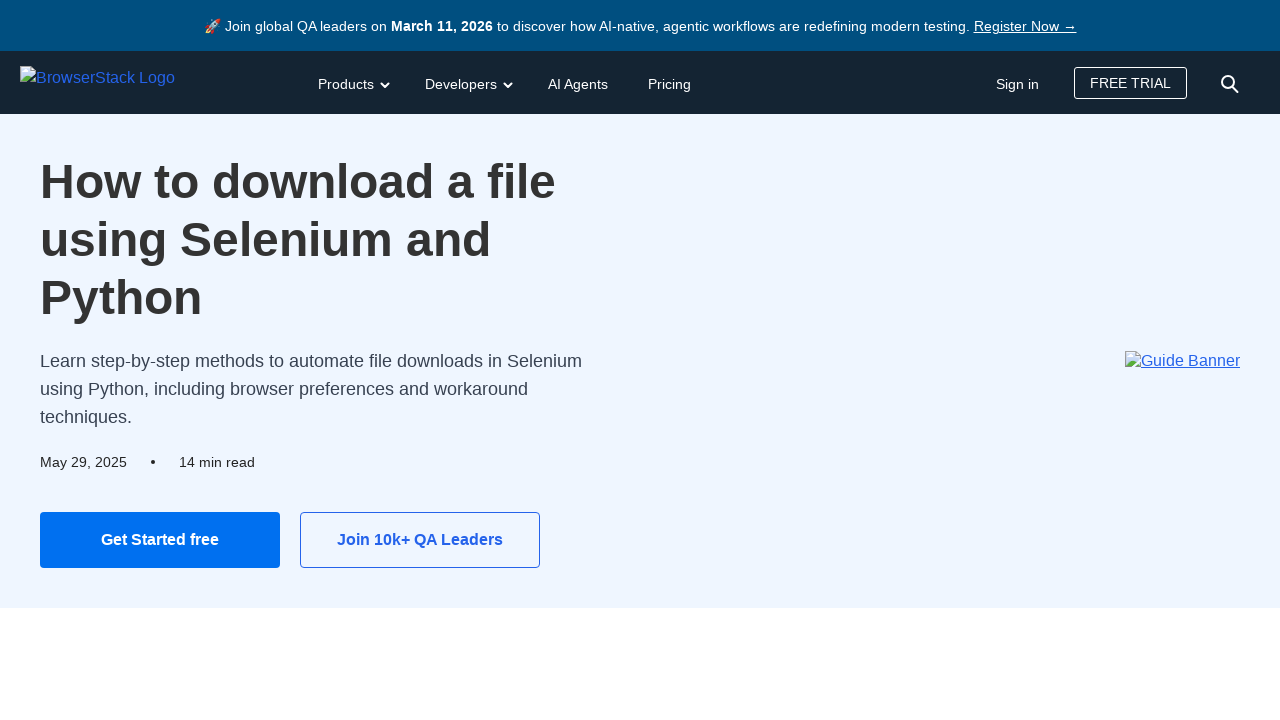